Tests the jQuery UI autocomplete widget by switching to an iframe, typing "Apple" in the input field, and selecting "AppleScript" from the autocomplete suggestions.

Starting URL: https://jqueryui.com/autocomplete/

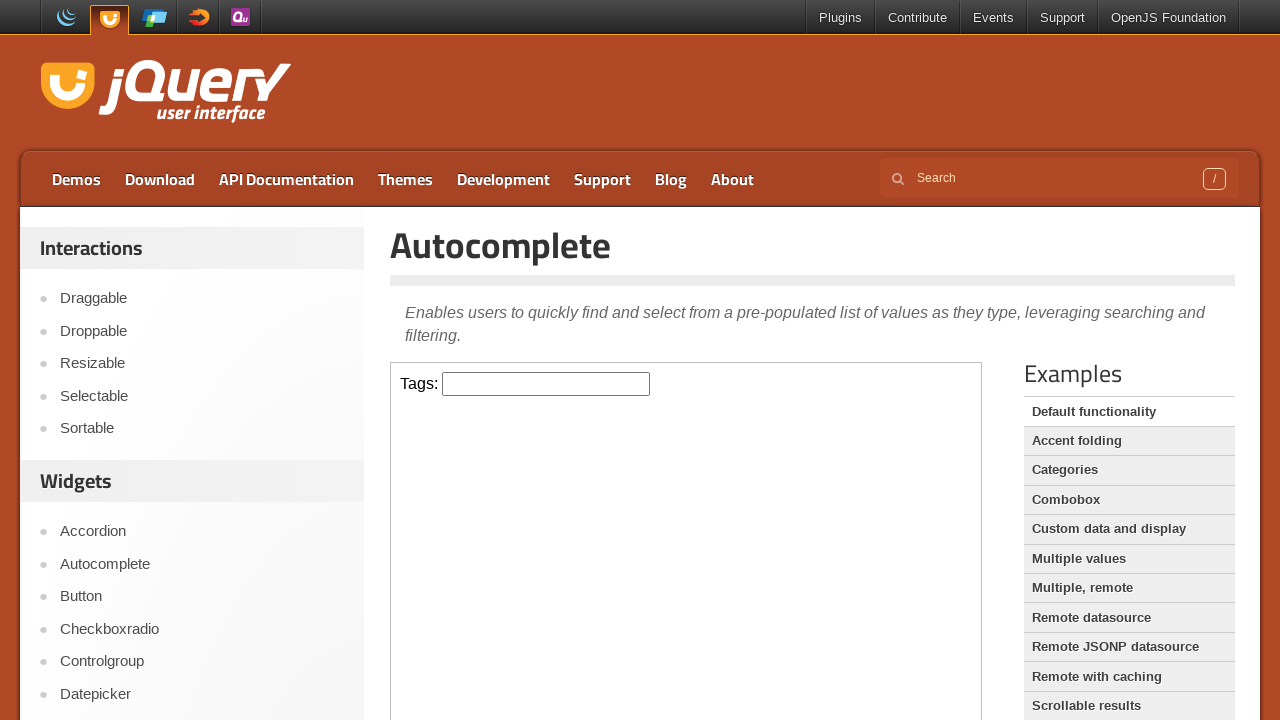

Located the demo iframe containing the autocomplete widget
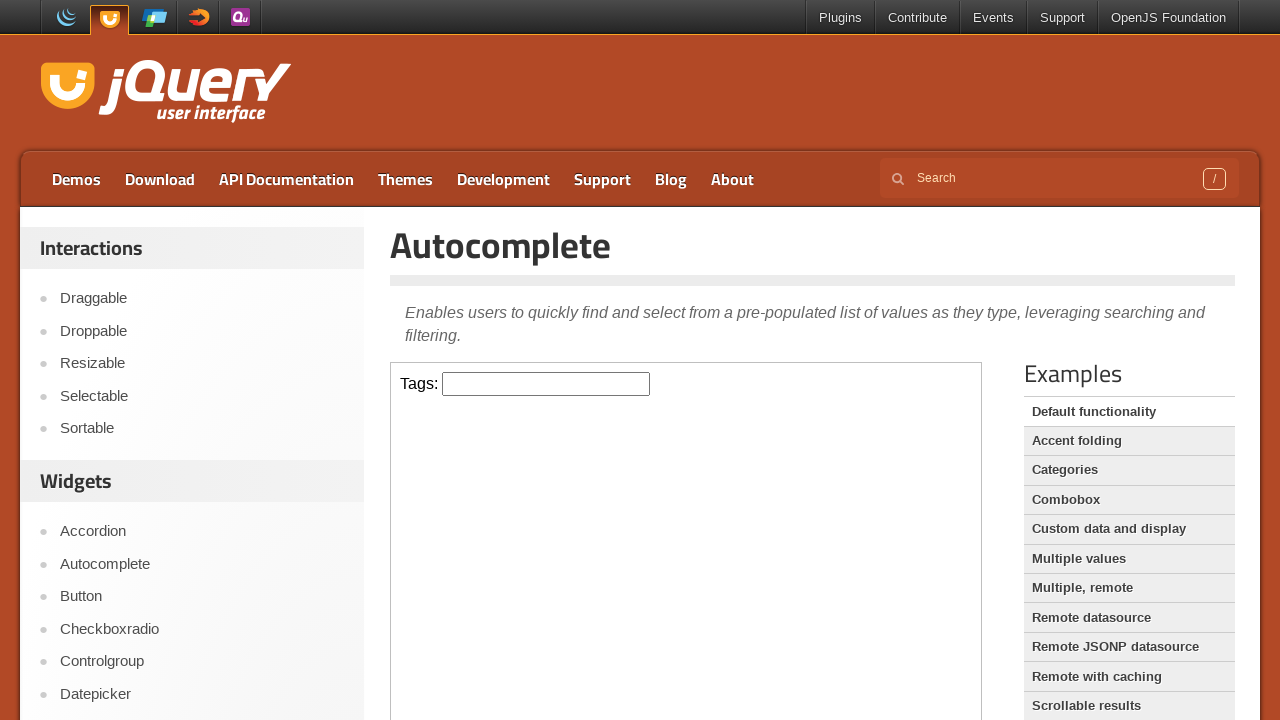

Typed 'Apple' in the autocomplete input field on iframe.demo-frame >> internal:control=enter-frame >> #tags
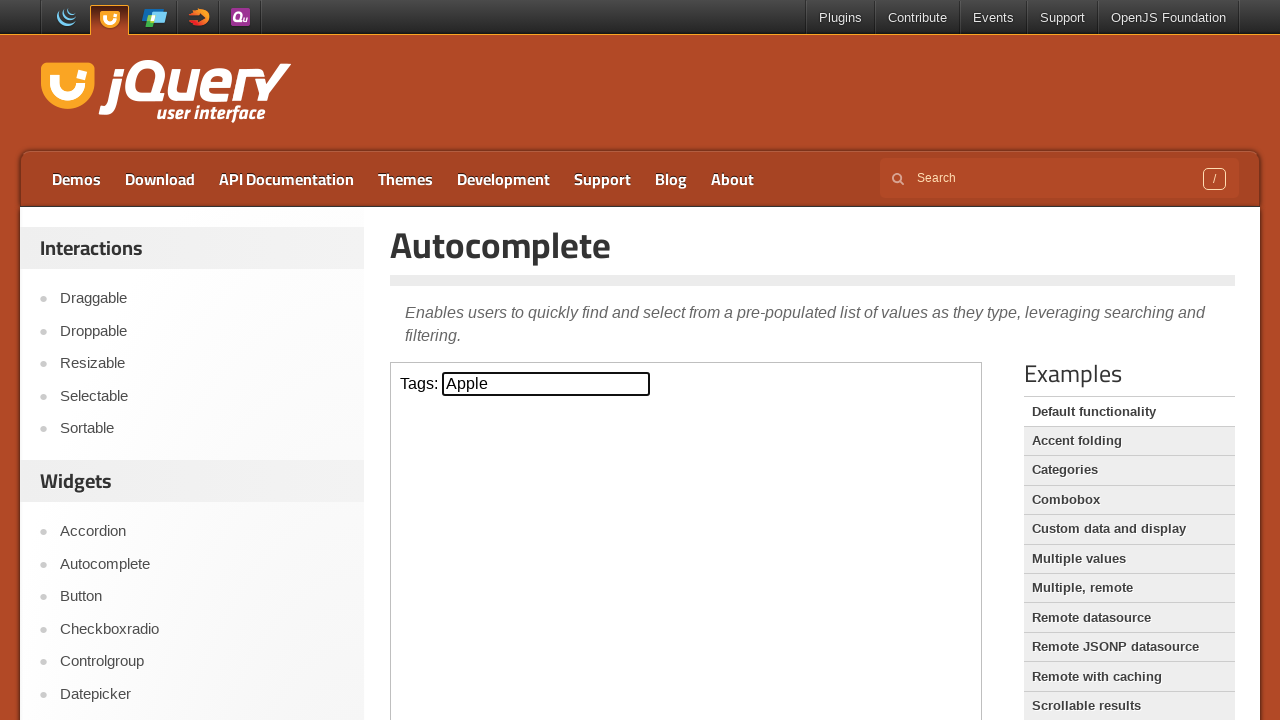

Clicked on 'AppleScript' from the autocomplete suggestions at (546, 409) on iframe.demo-frame >> internal:control=enter-frame >> xpath=//div[.='AppleScript'
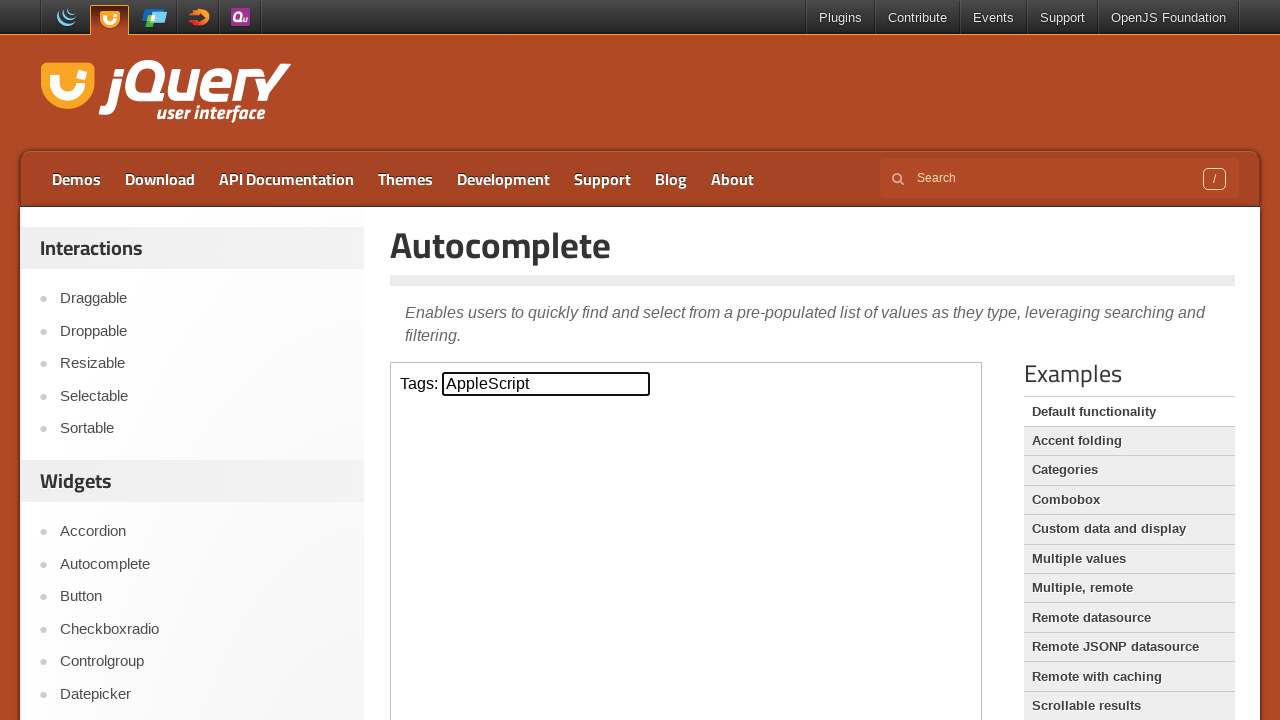

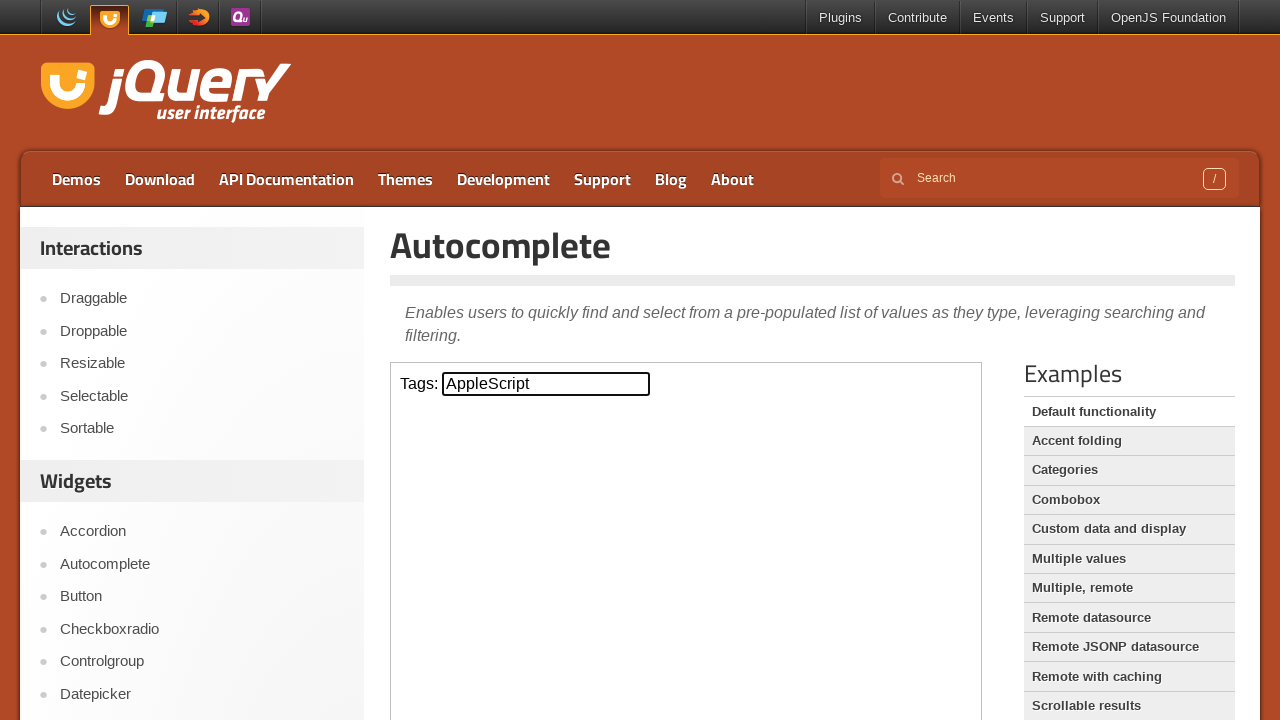